Tests editing a todo item by double-clicking and changing the text

Starting URL: https://demo.playwright.dev/todomvc

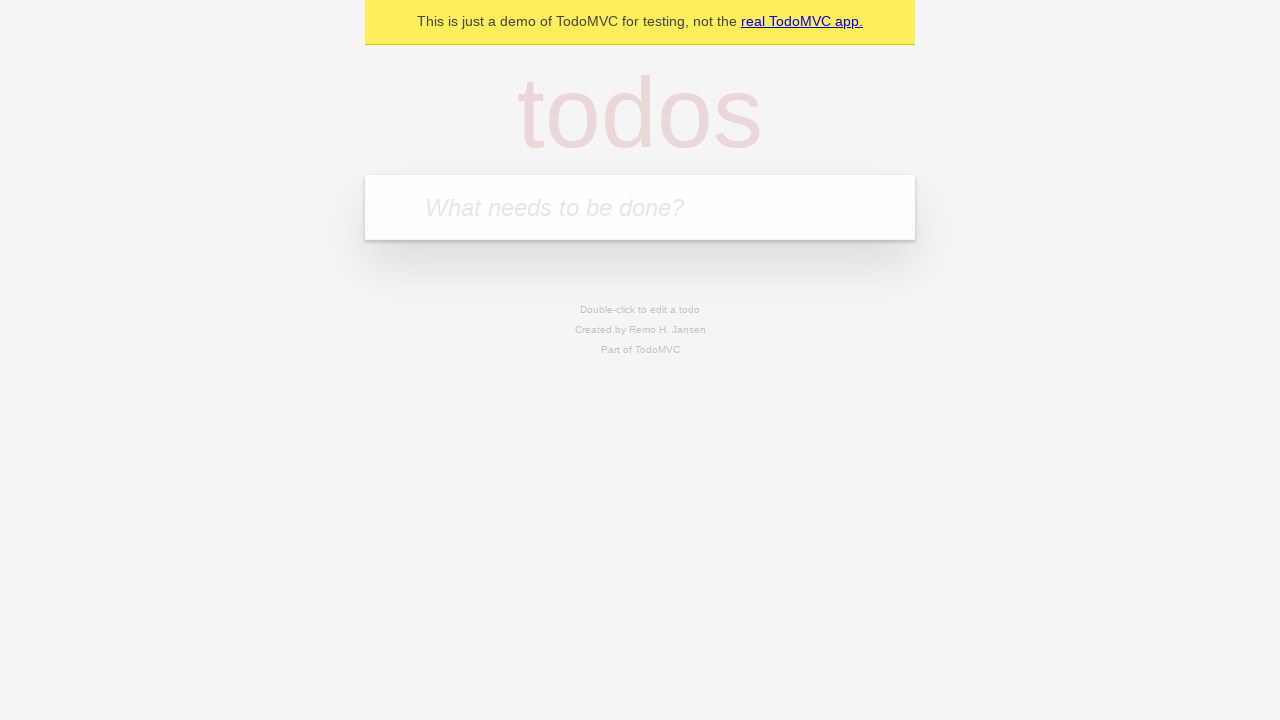

Filled todo input with 'buy some cheese' on internal:attr=[placeholder="What needs to be done?"i]
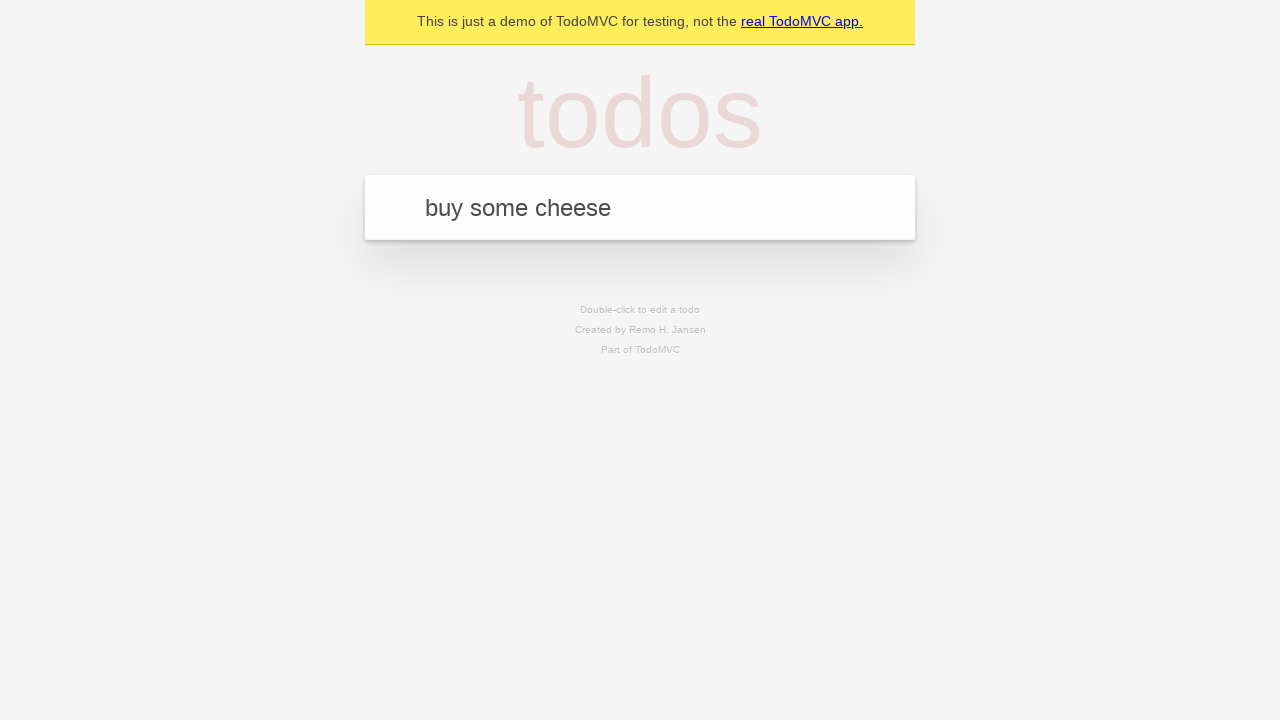

Pressed Enter to create first todo item on internal:attr=[placeholder="What needs to be done?"i]
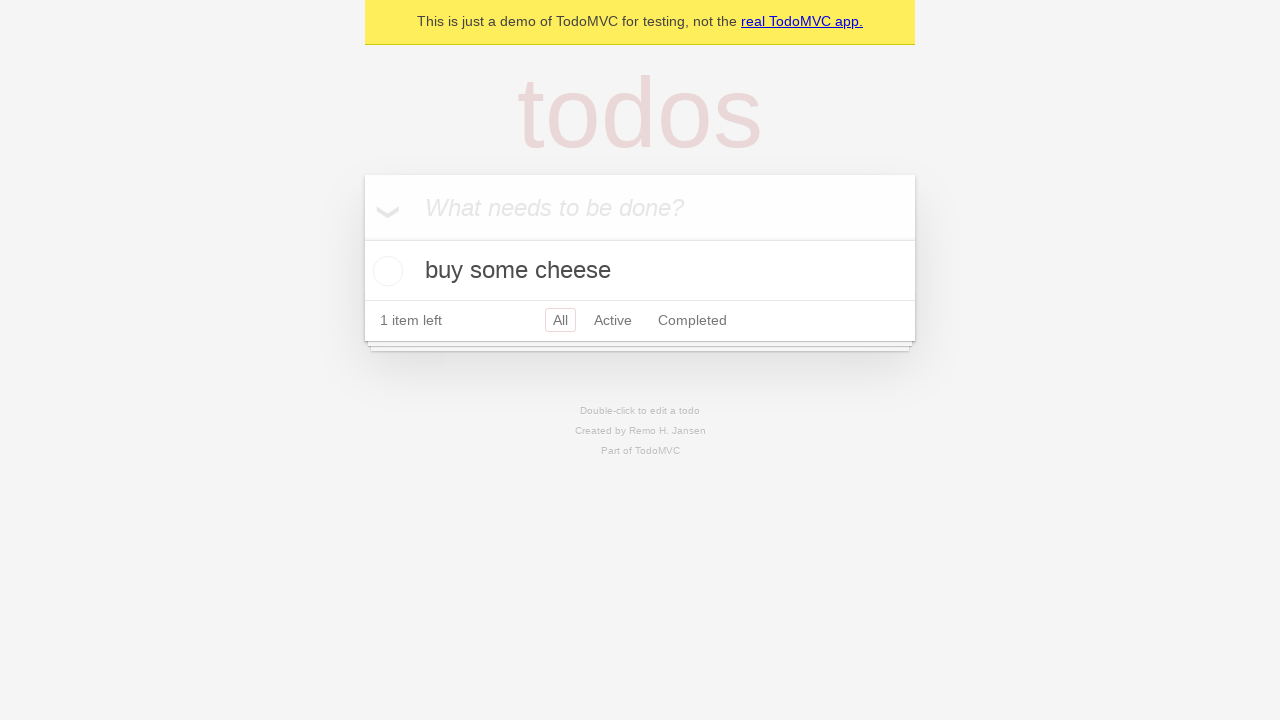

Filled todo input with 'feed the cat' on internal:attr=[placeholder="What needs to be done?"i]
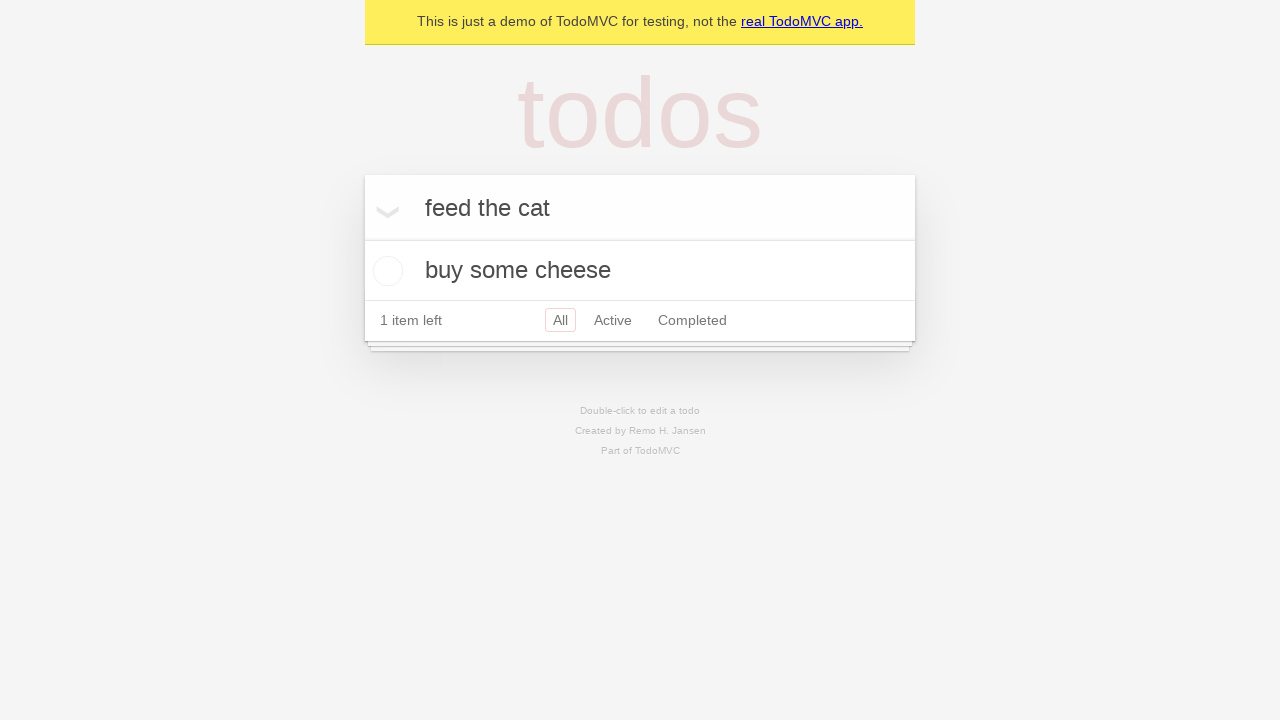

Pressed Enter to create second todo item on internal:attr=[placeholder="What needs to be done?"i]
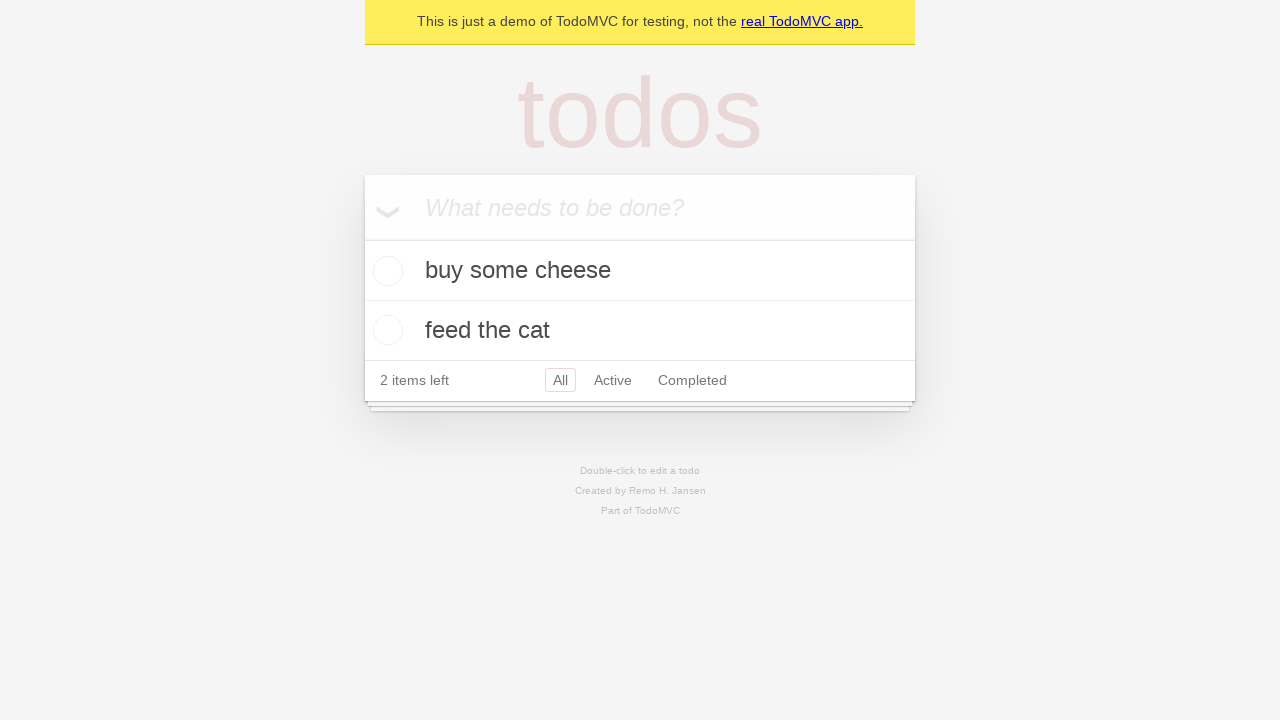

Filled todo input with 'book a doctors appointment' on internal:attr=[placeholder="What needs to be done?"i]
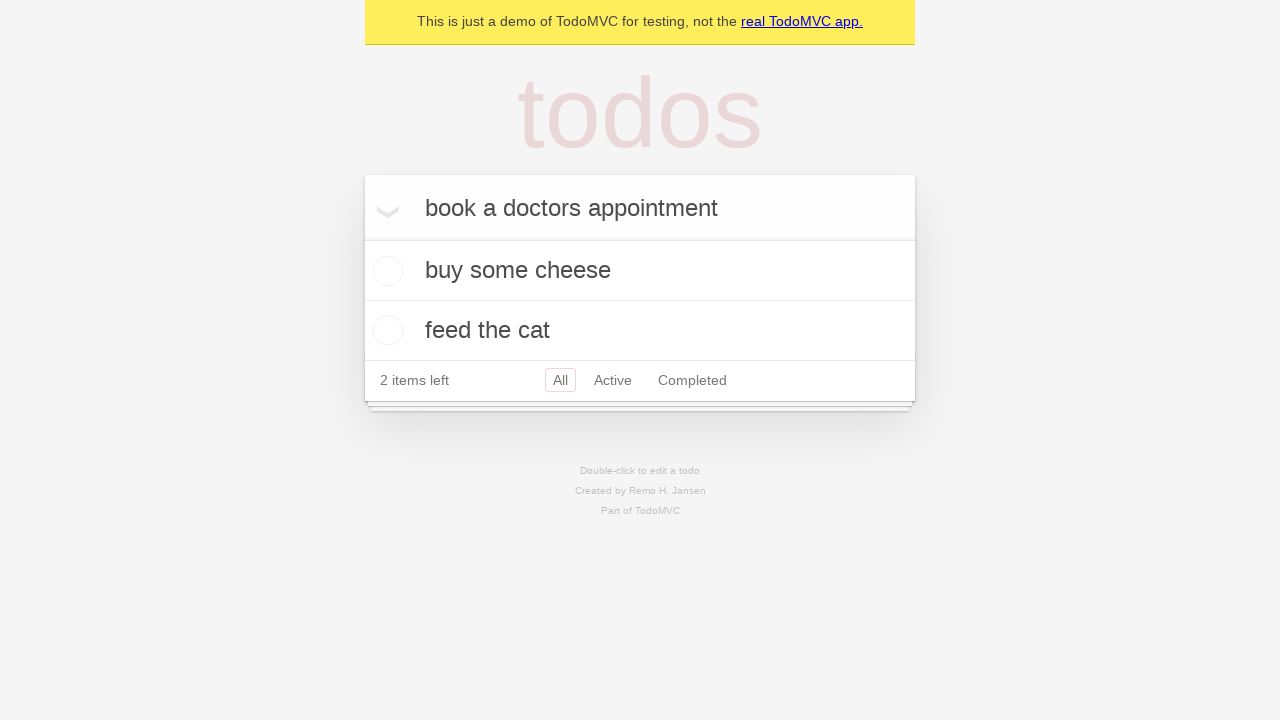

Pressed Enter to create third todo item on internal:attr=[placeholder="What needs to be done?"i]
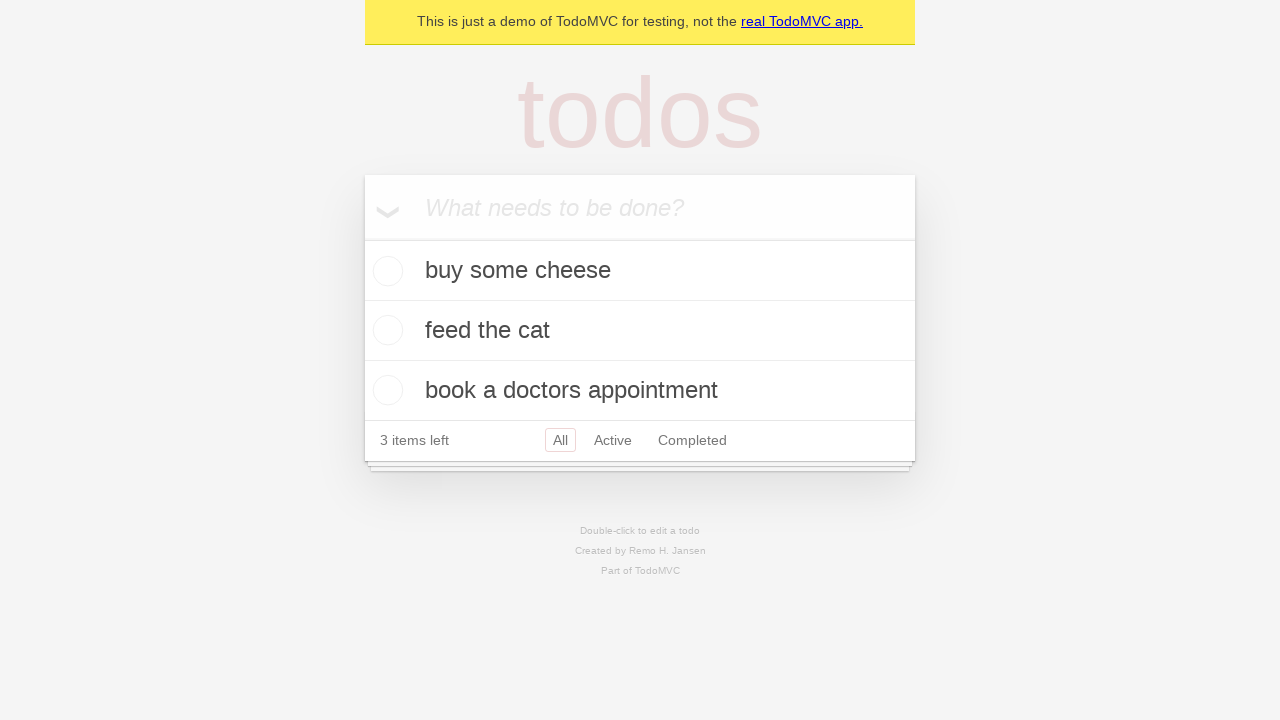

Double-clicked second todo item to enter edit mode at (640, 331) on internal:testid=[data-testid="todo-item"s] >> nth=1
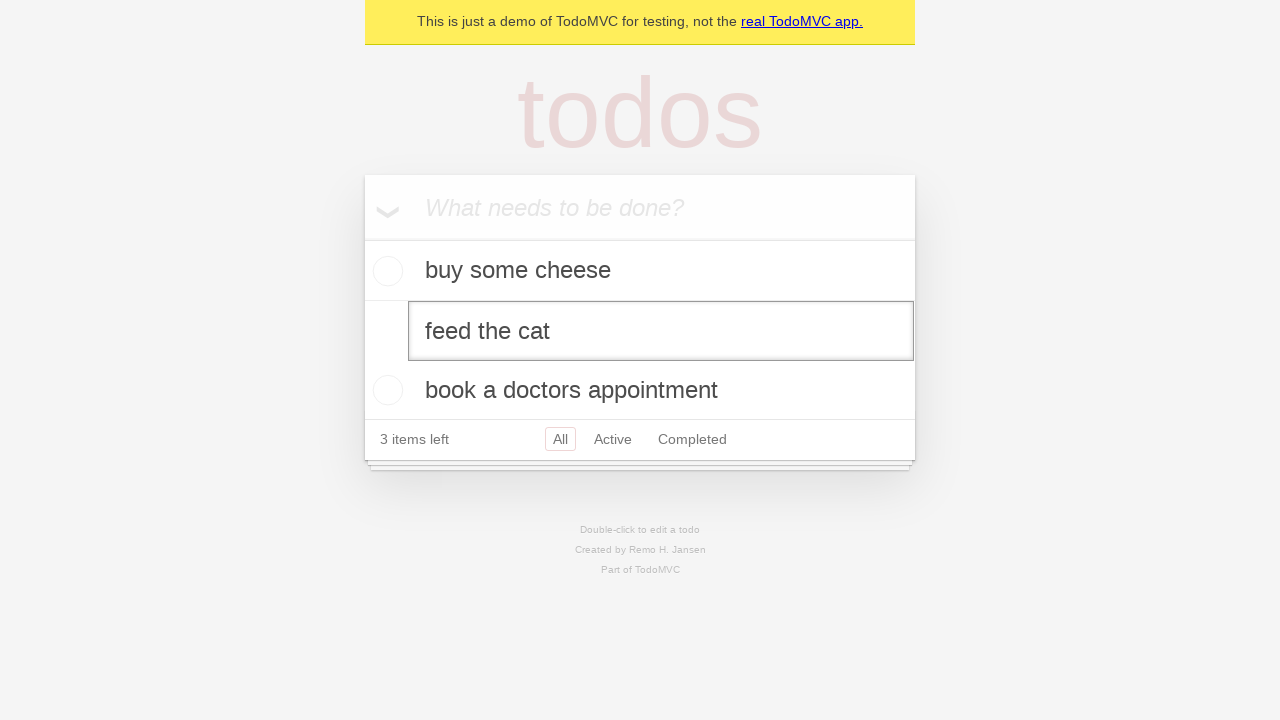

Changed todo text from 'feed the cat' to 'buy some sausages' on internal:testid=[data-testid="todo-item"s] >> nth=1 >> internal:role=textbox[nam
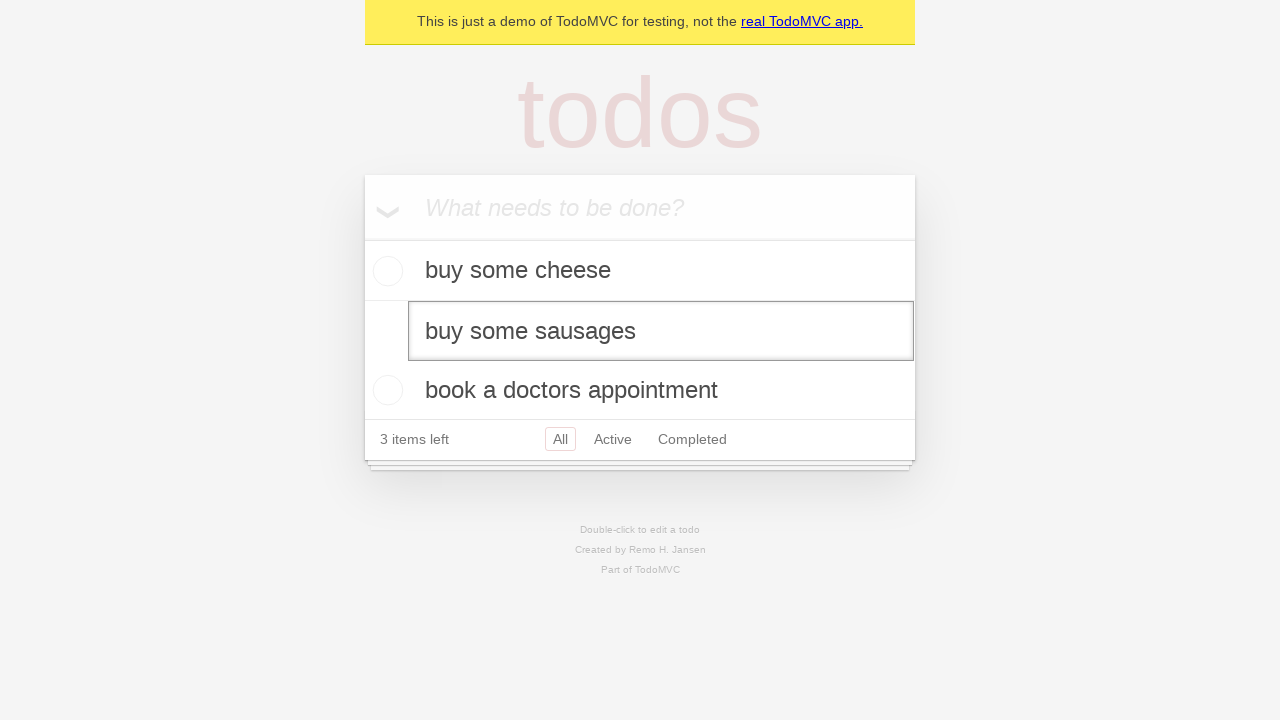

Pressed Enter to save edited todo item on internal:testid=[data-testid="todo-item"s] >> nth=1 >> internal:role=textbox[nam
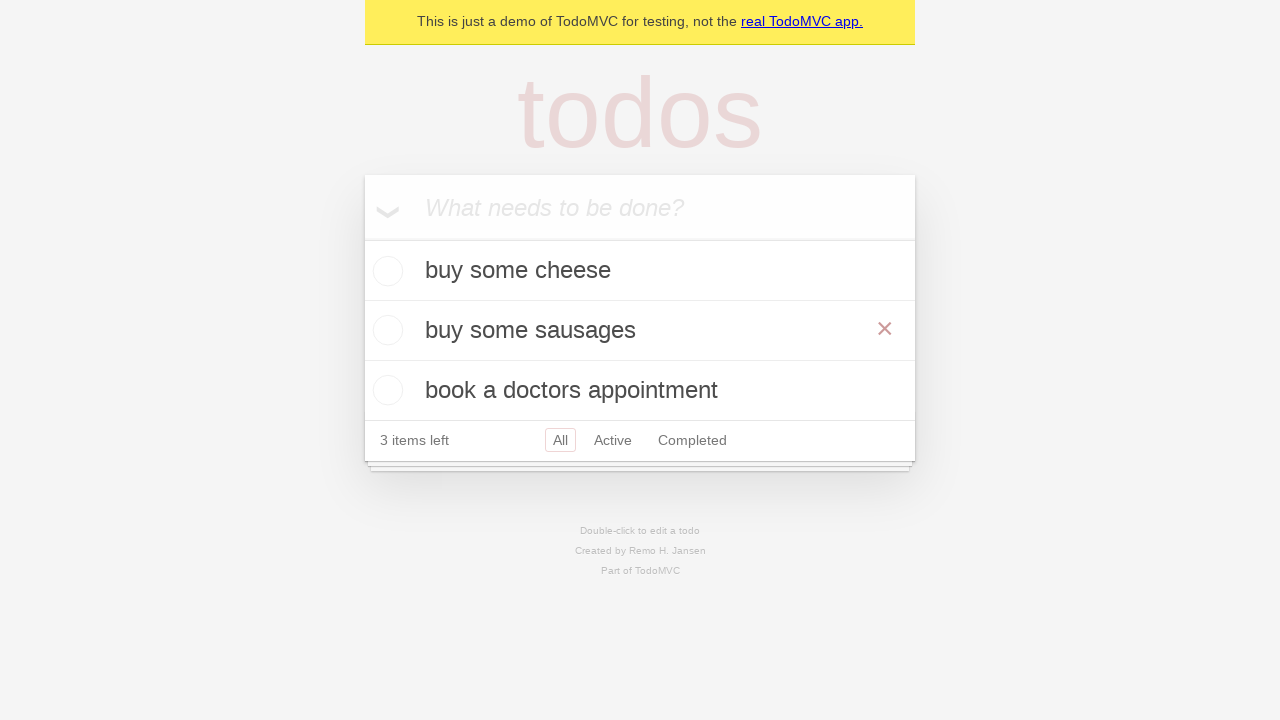

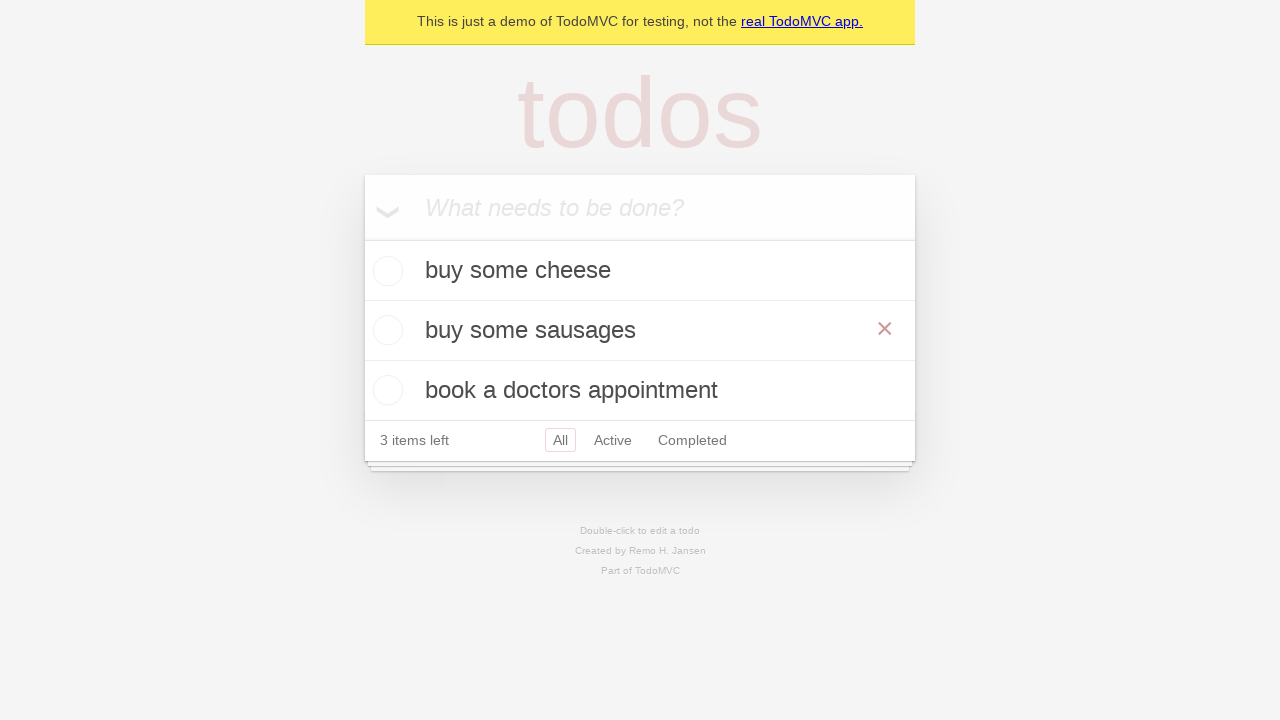